Tests CW TV FAST Channels page by scrolling to the bottom and clicking on the last channel in the list

Starting URL: https://www.cwtv.com/channels/?channel=cw-forever

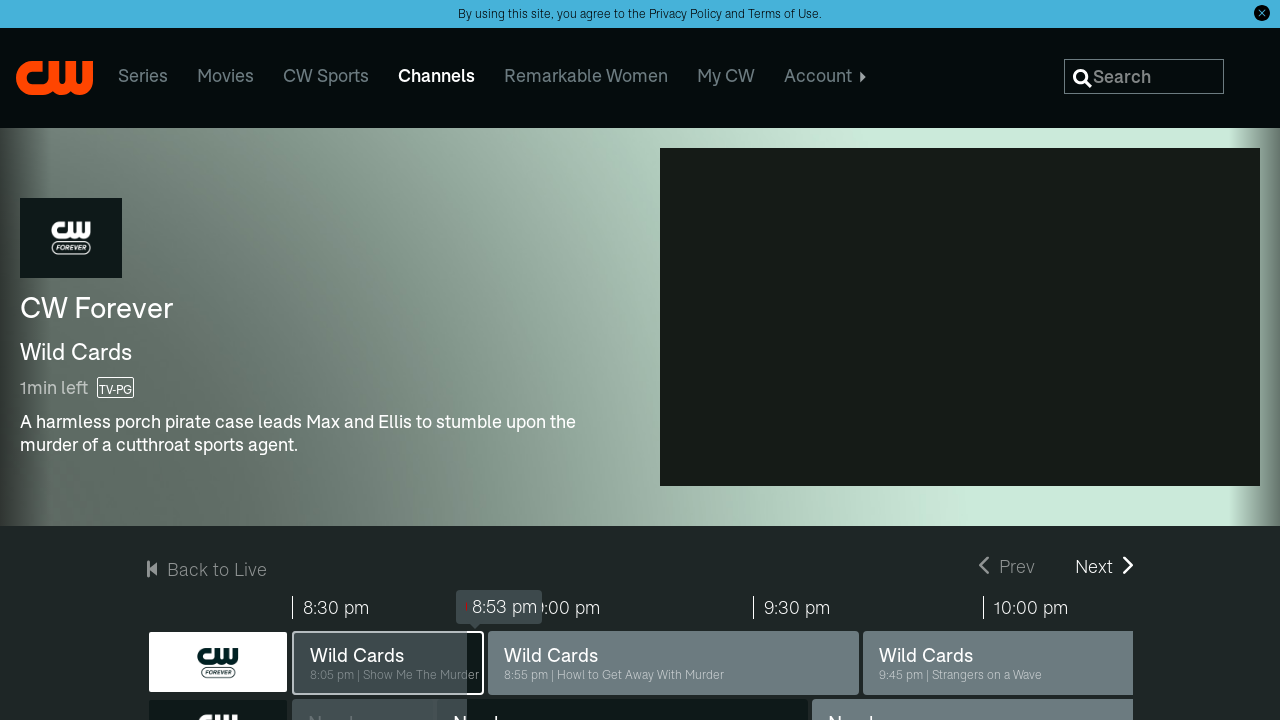

Page load state completed
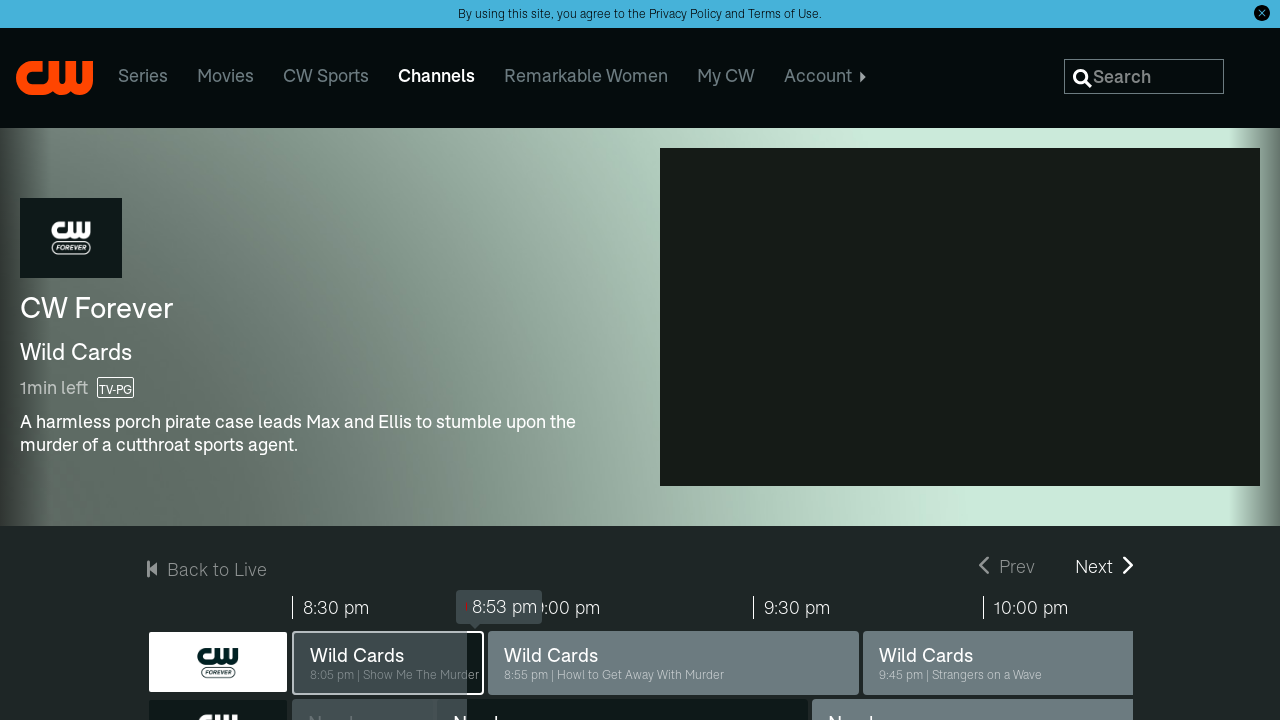

Scrolled to bottom of CW TV FAST Channels page
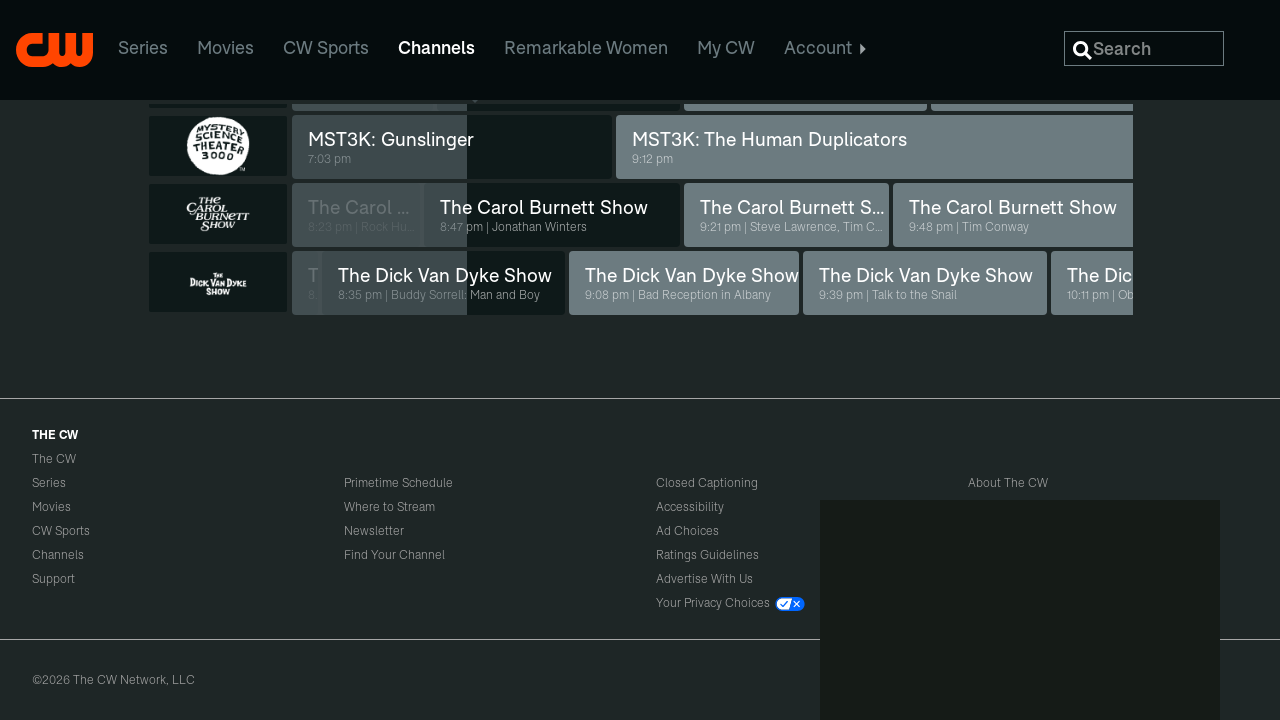

Waited for scroll animation to complete
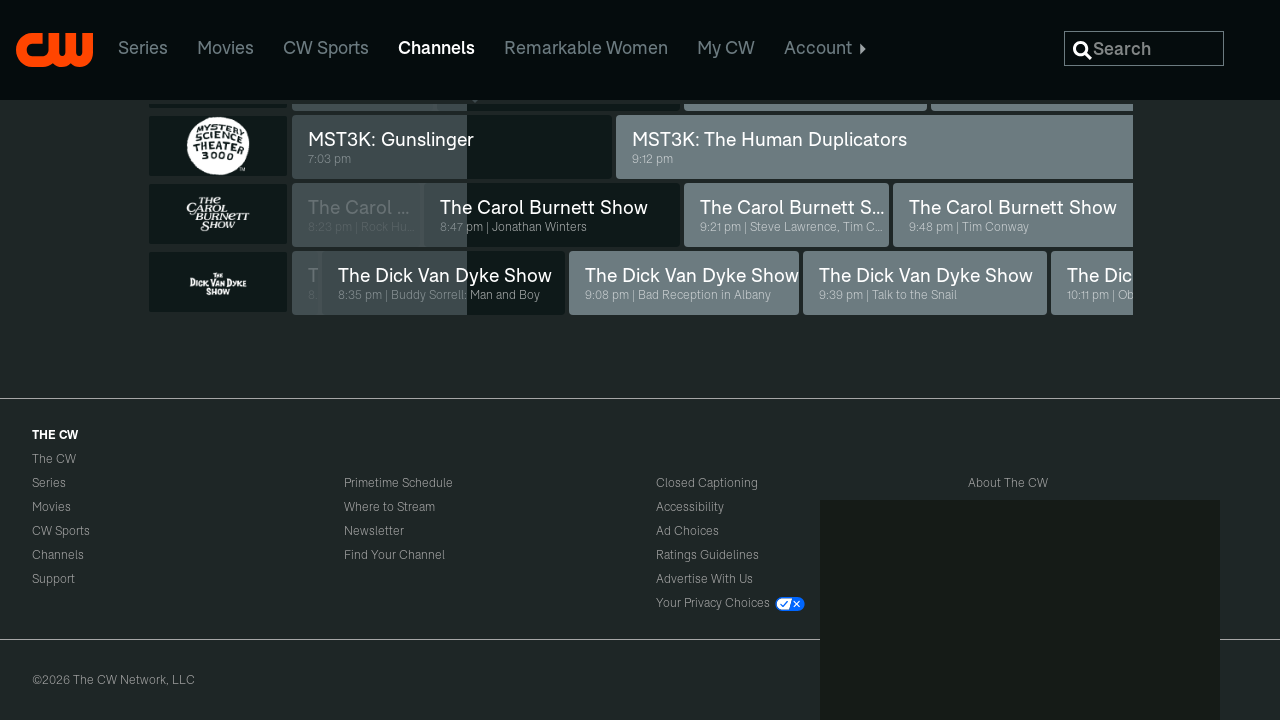

Located the last channel element
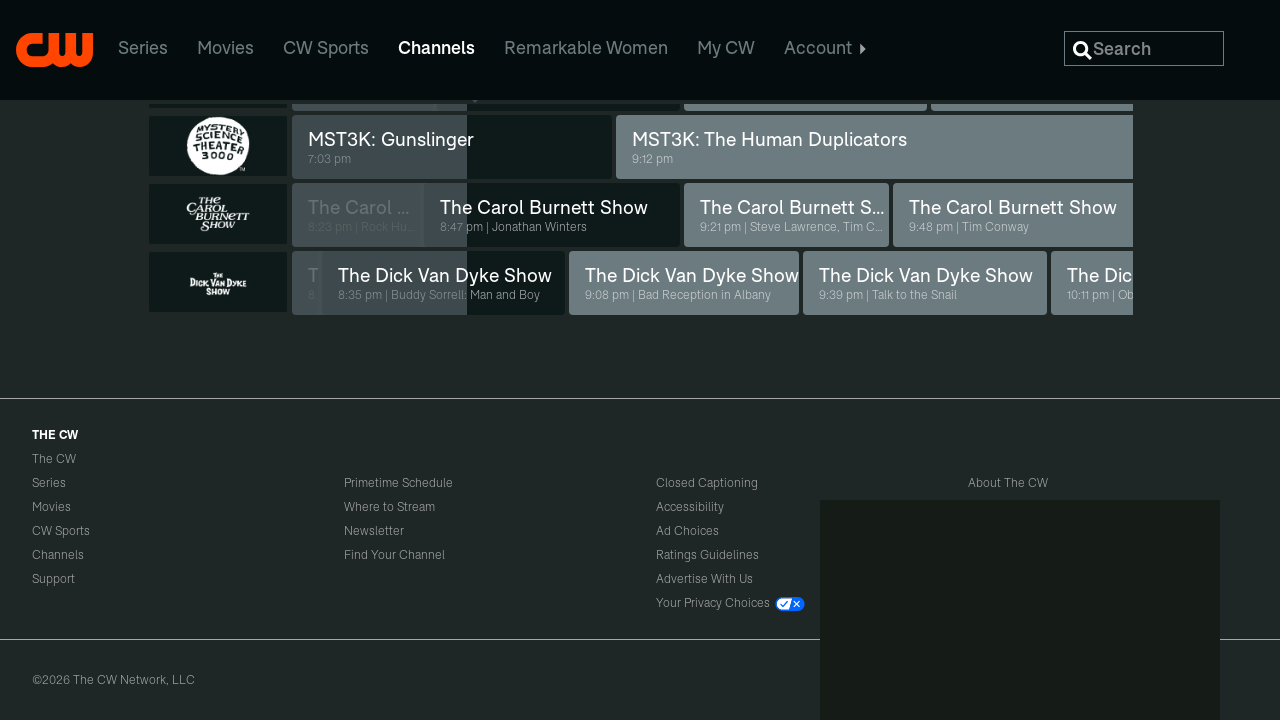

Clicked the last channel in the list at (218, 282) on .channel-name >> nth=-1
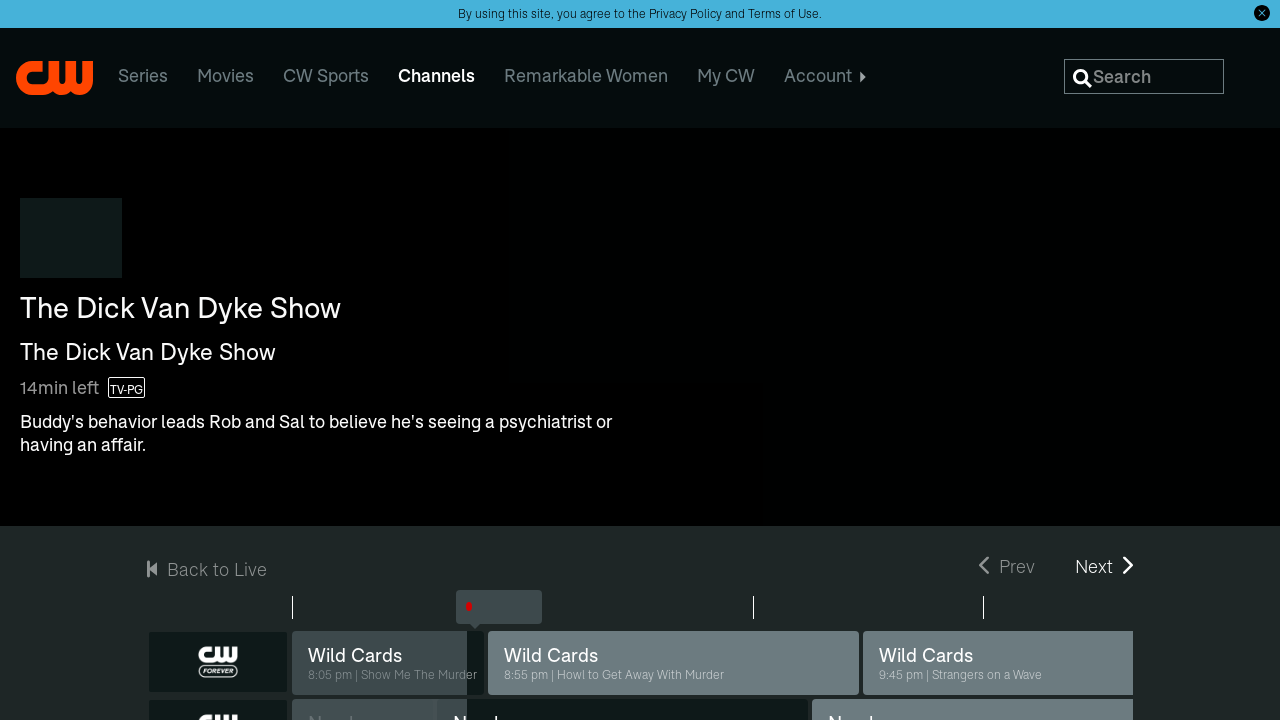

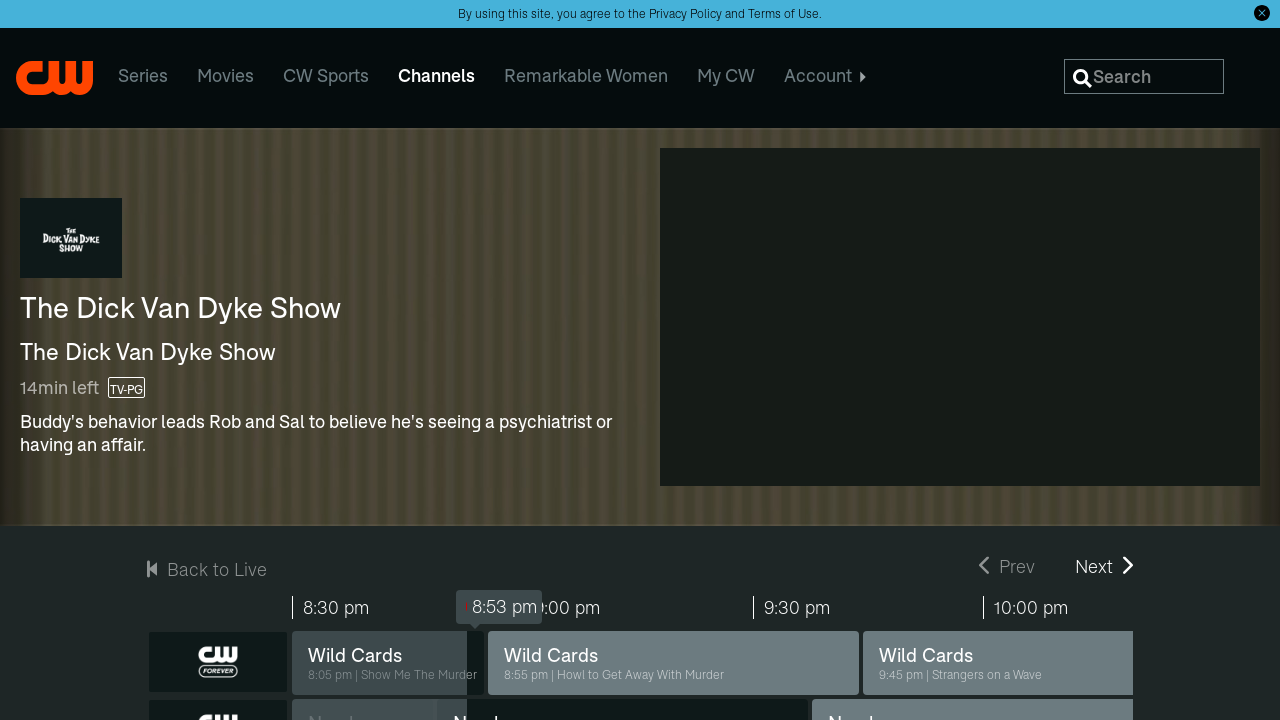